Tests dynamic controls by clicking the Remove button and waiting for a confirmation message to appear, demonstrating explicit wait functionality

Starting URL: http://the-internet.herokuapp.com/dynamic_controls

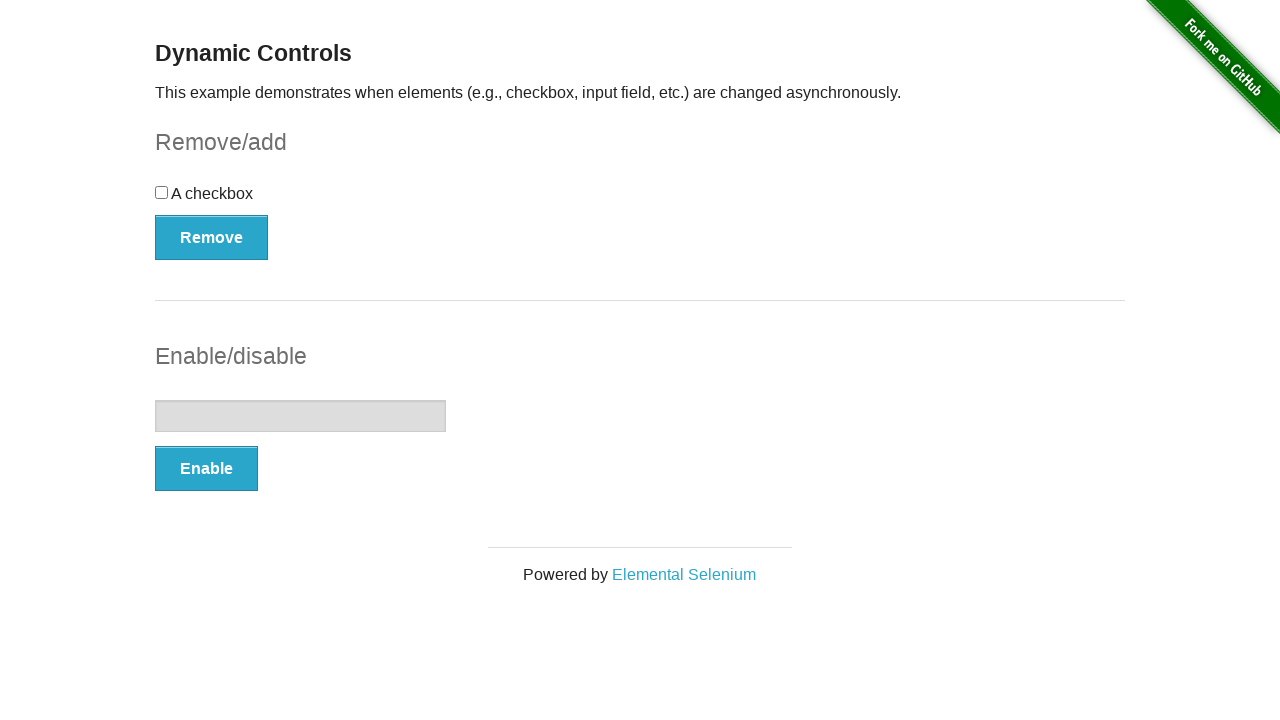

Clicked the Remove button at (212, 237) on xpath=//*[.='Remove']
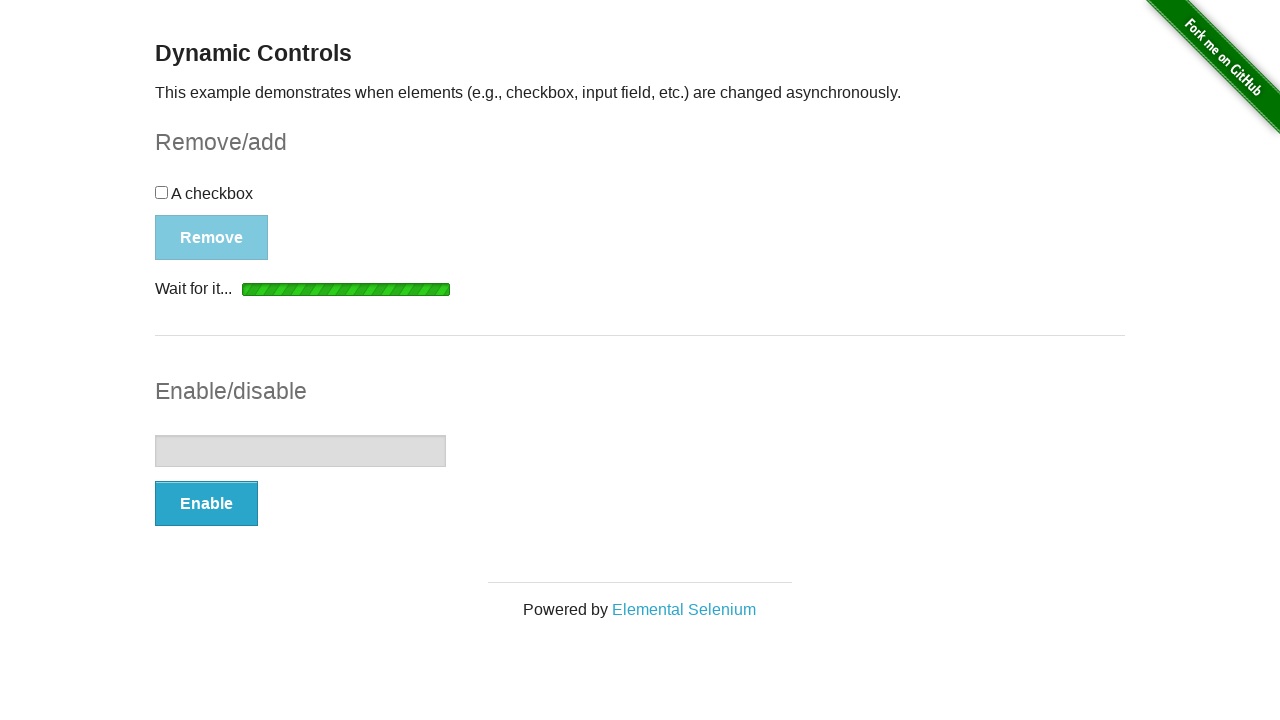

Waited for confirmation message to appear (explicit wait)
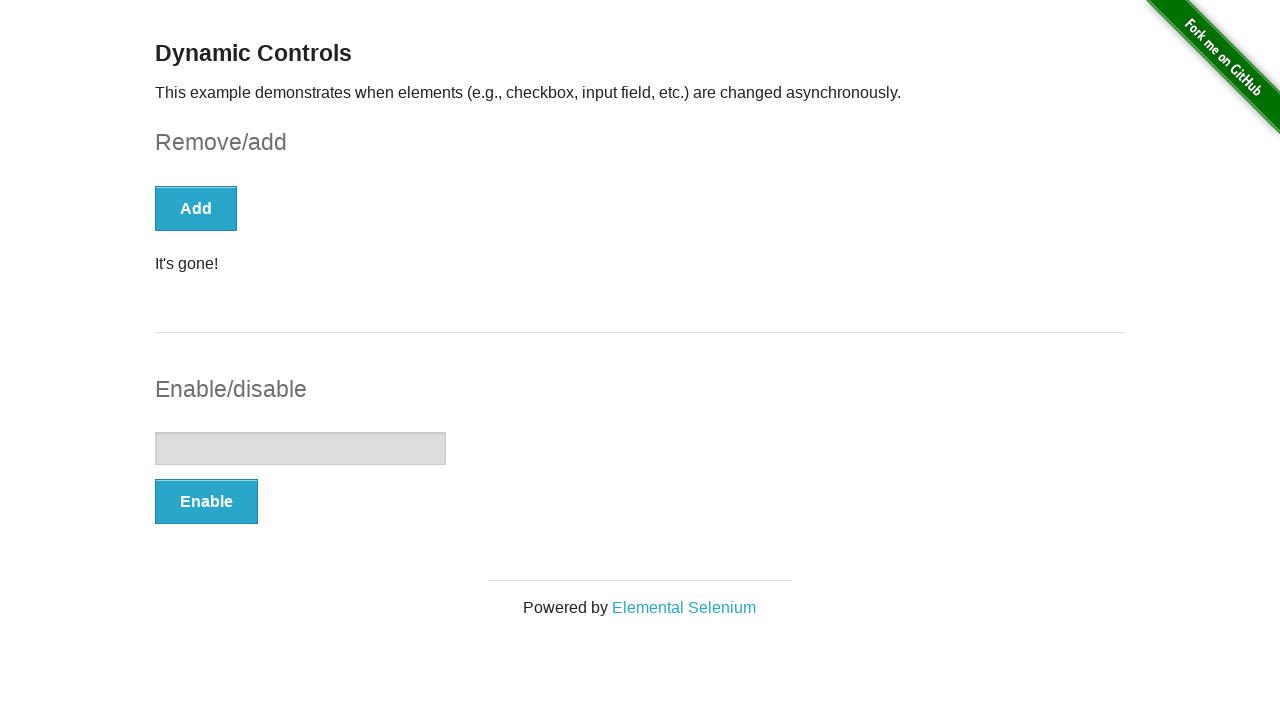

Retrieved confirmation message text: It's gone!
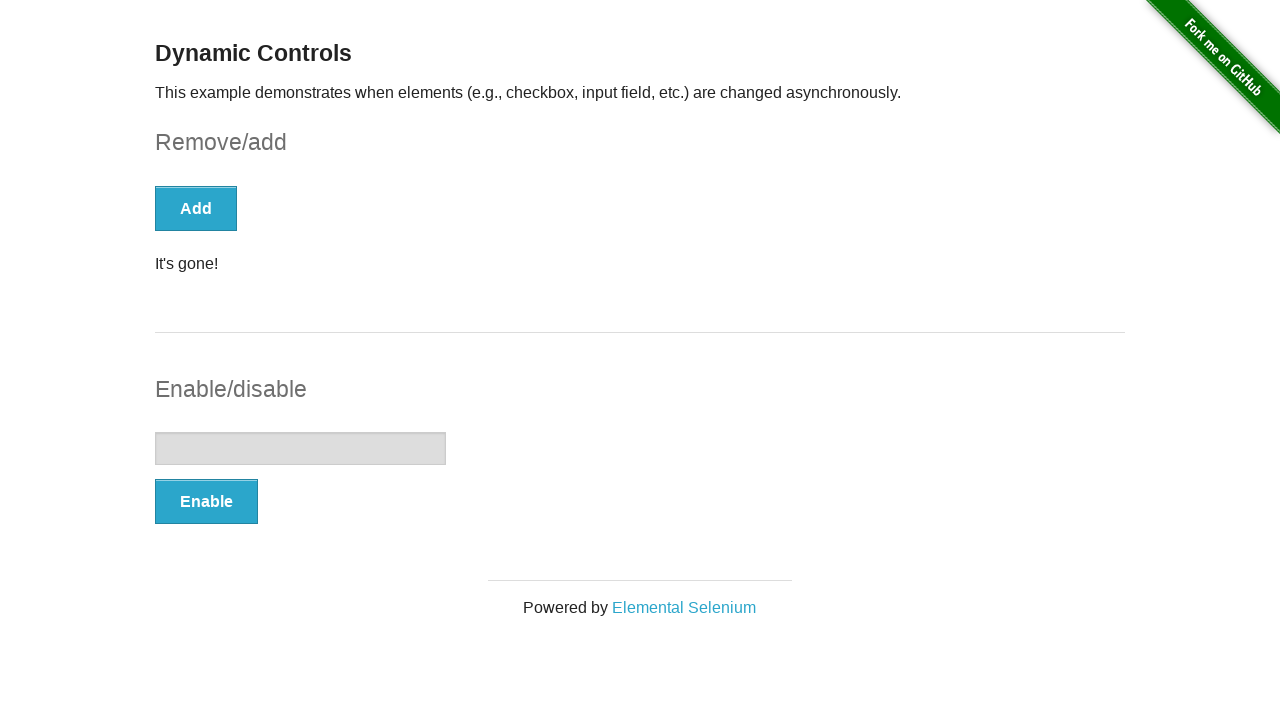

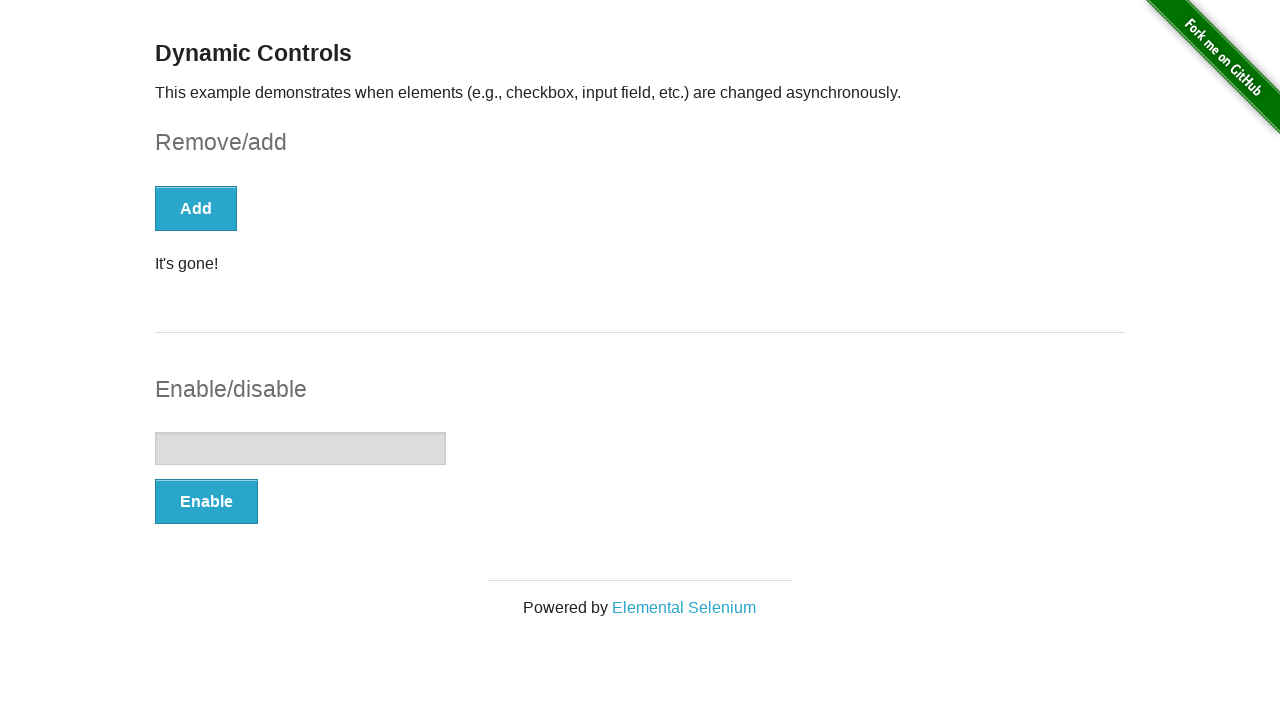